Tests filtering to display only active (non-completed) items

Starting URL: https://demo.playwright.dev/todomvc

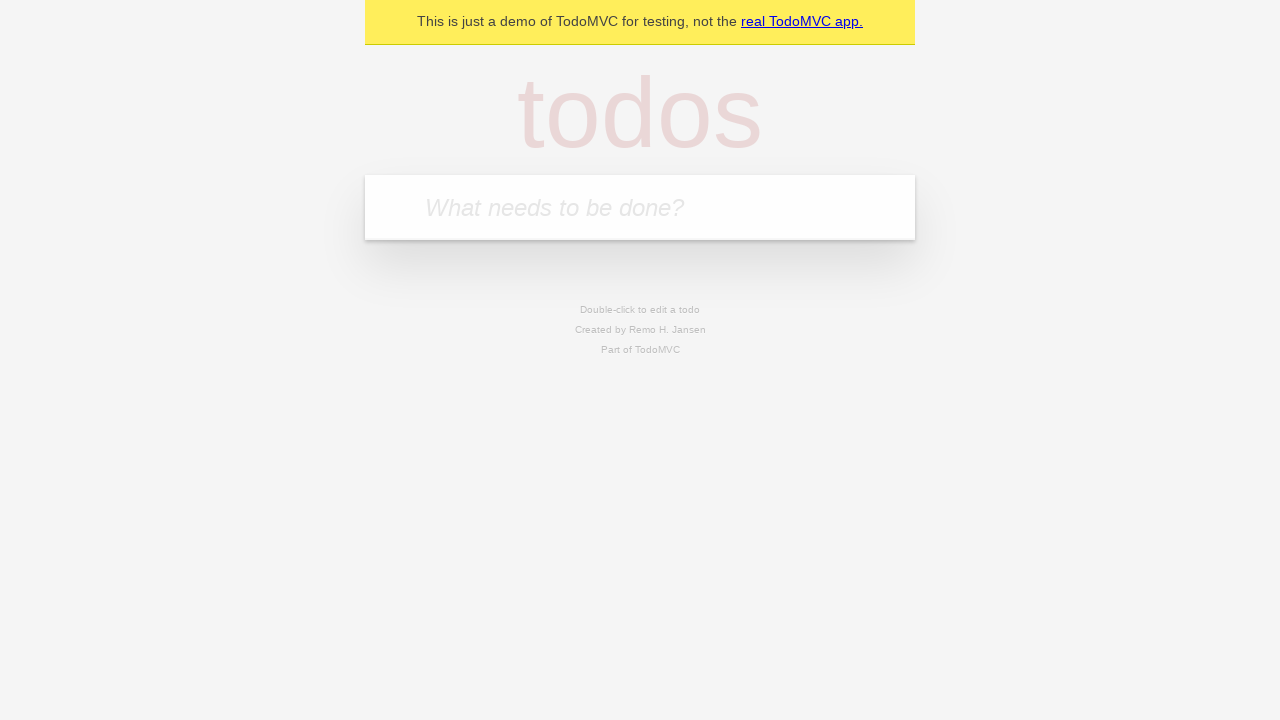

Filled todo input with 'buy some cheese' on internal:attr=[placeholder="What needs to be done?"i]
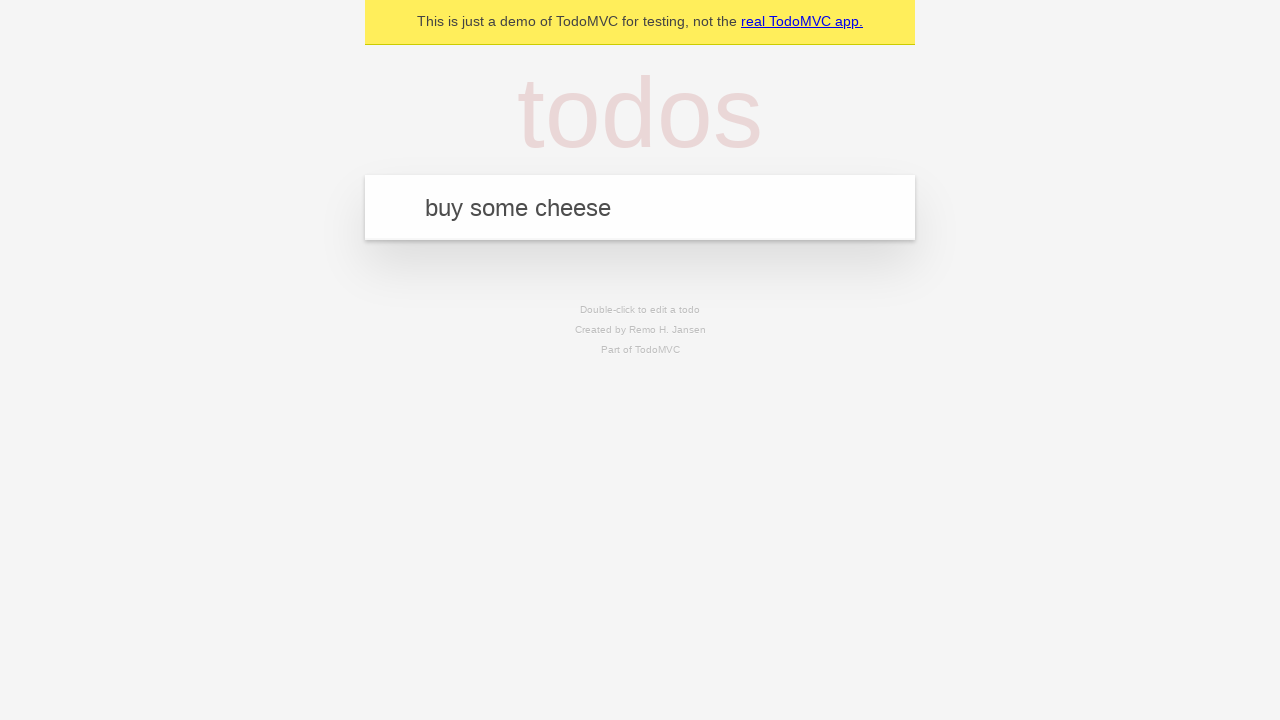

Pressed Enter to add first todo on internal:attr=[placeholder="What needs to be done?"i]
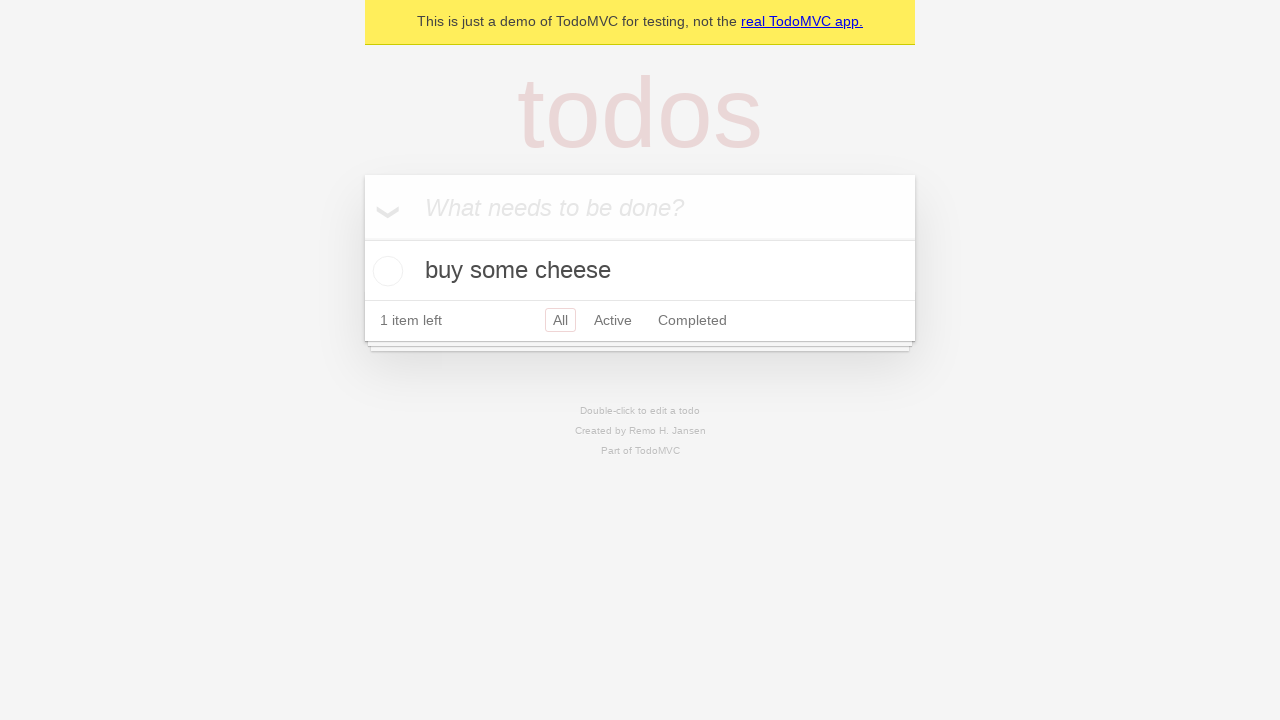

Filled todo input with 'feed the cat' on internal:attr=[placeholder="What needs to be done?"i]
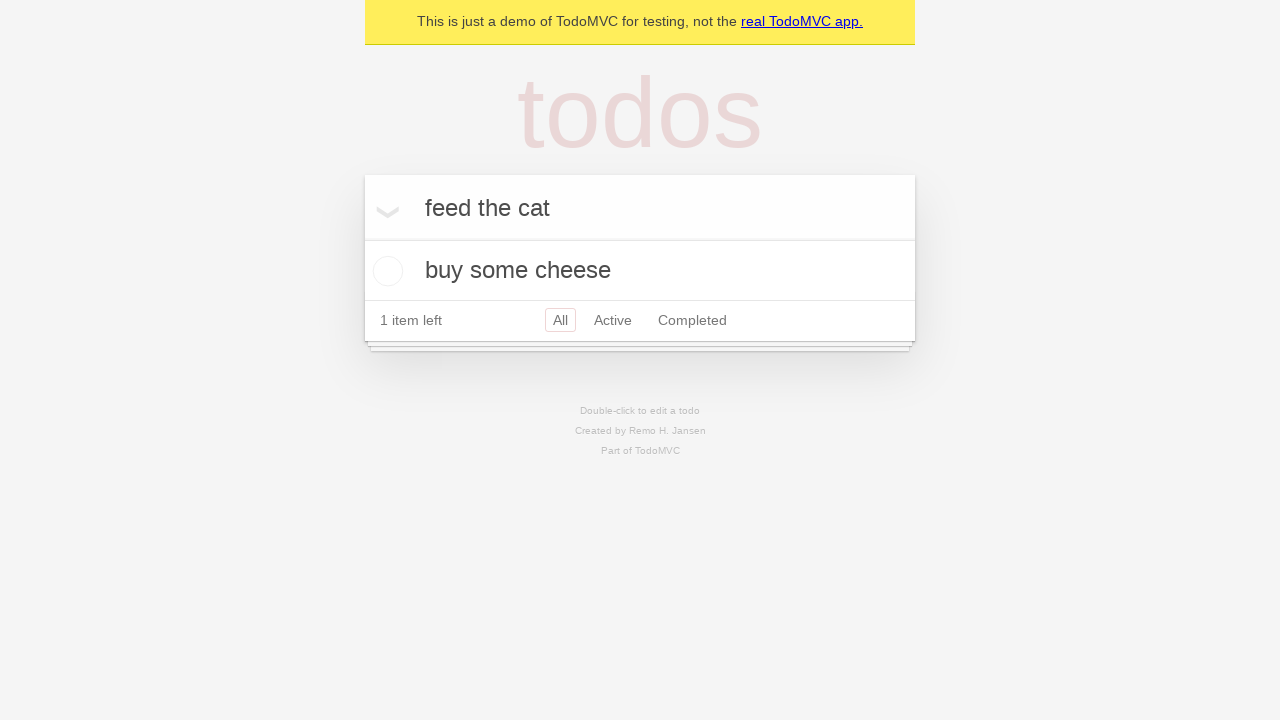

Pressed Enter to add second todo on internal:attr=[placeholder="What needs to be done?"i]
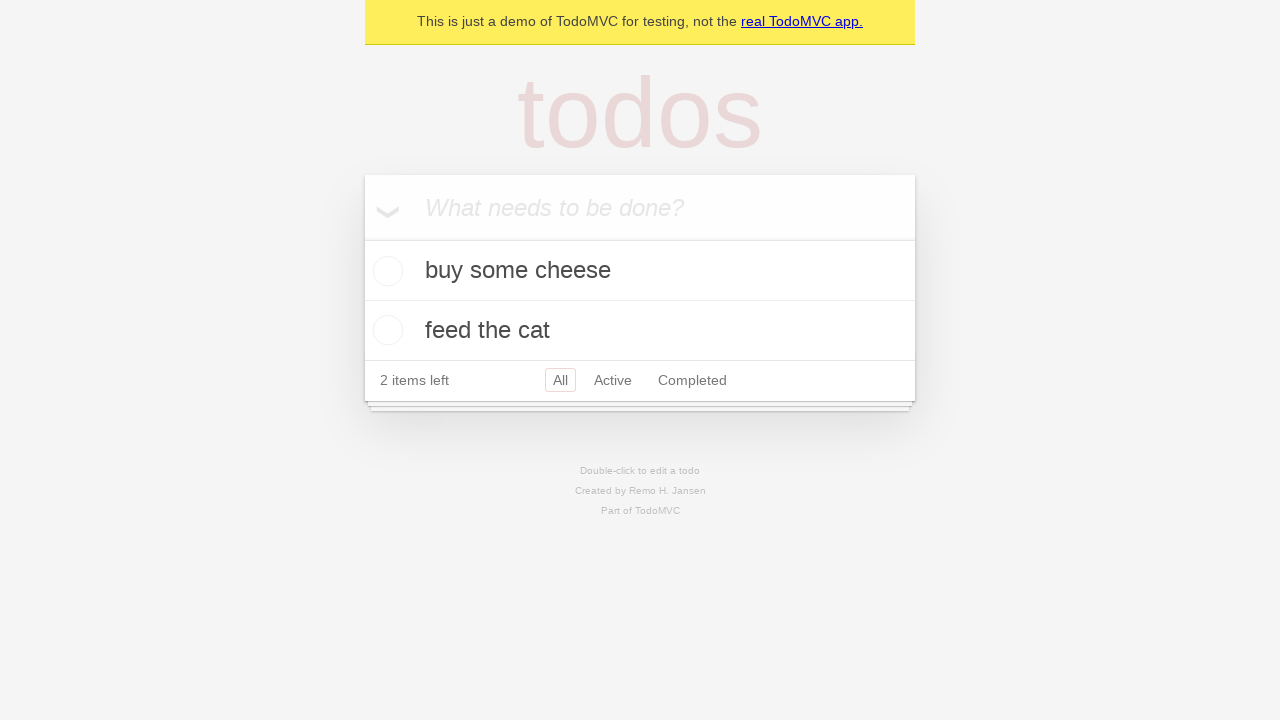

Filled todo input with 'book a doctors appointment' on internal:attr=[placeholder="What needs to be done?"i]
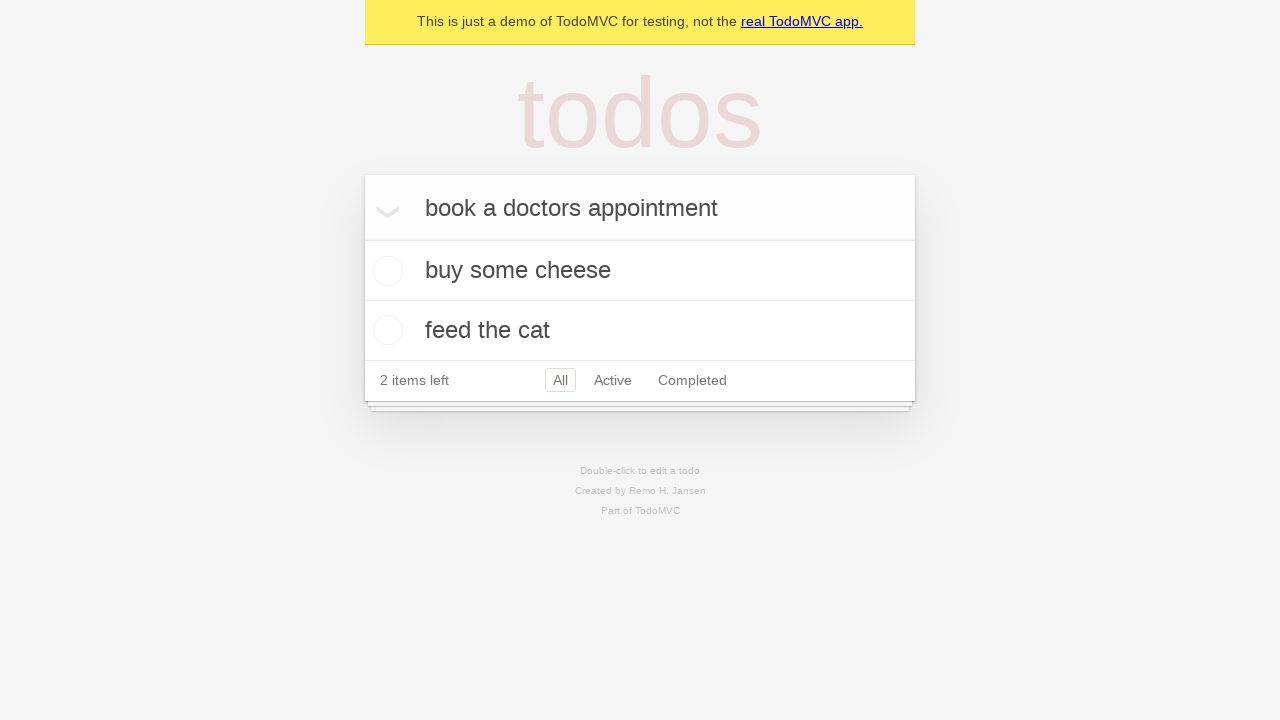

Pressed Enter to add third todo on internal:attr=[placeholder="What needs to be done?"i]
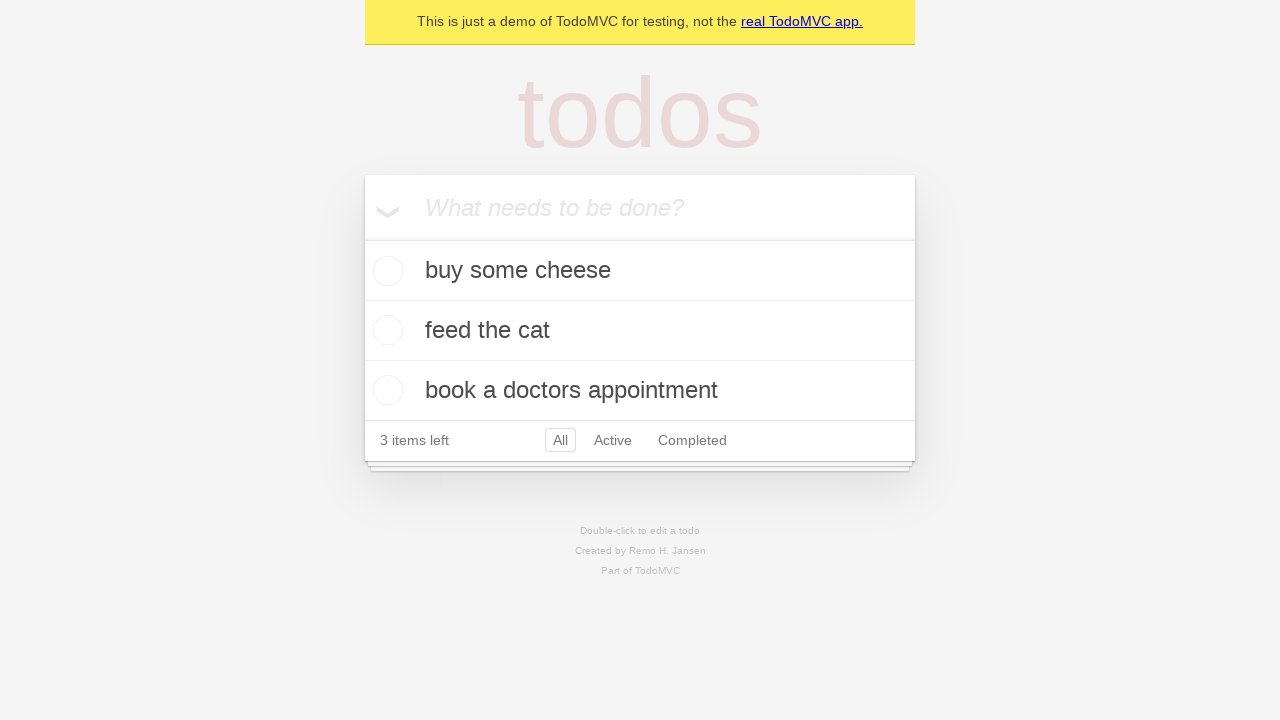

Checked the second todo item checkbox to mark as completed at (385, 330) on internal:testid=[data-testid="todo-item"s] >> nth=1 >> internal:role=checkbox
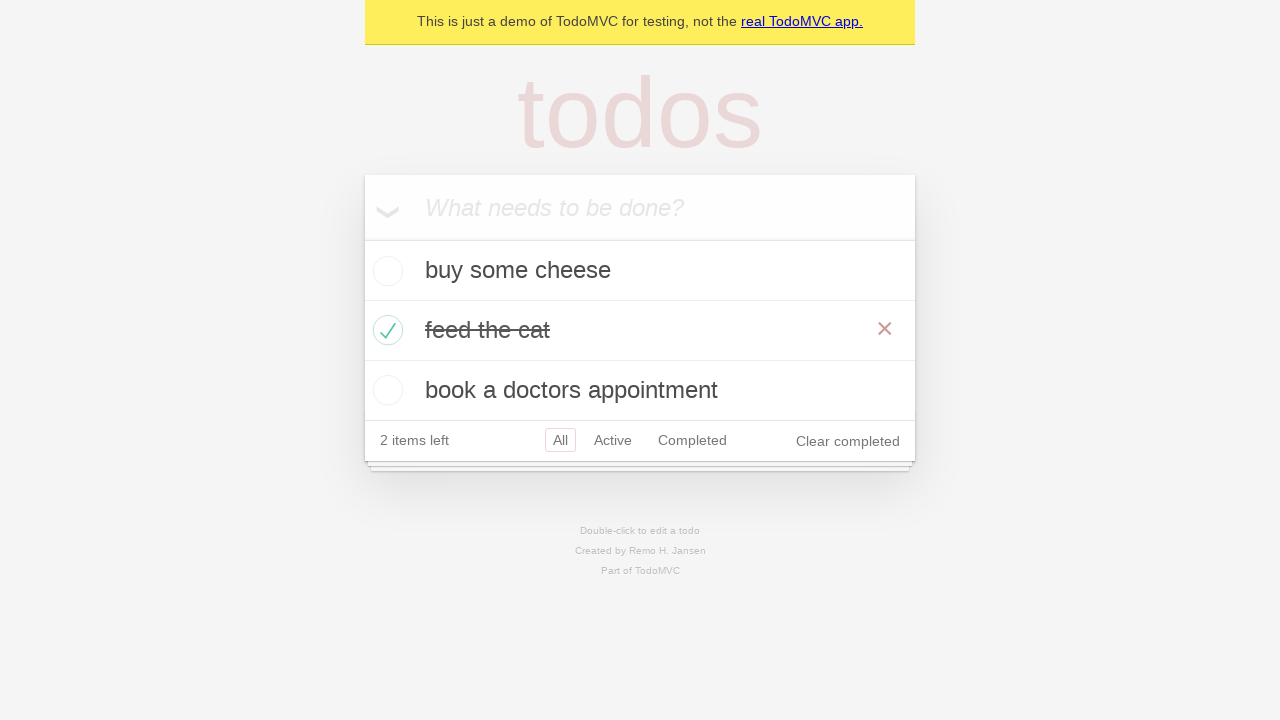

Clicked Active filter to display only non-completed items at (613, 440) on internal:role=link[name="Active"i]
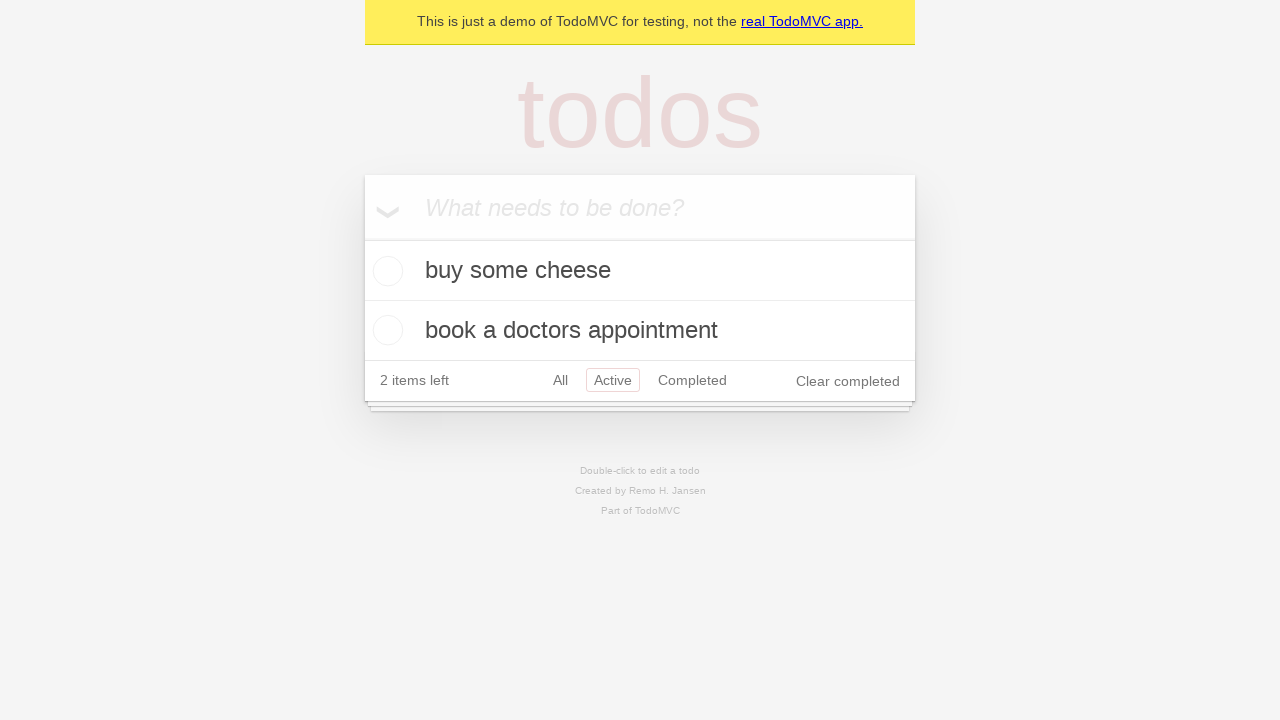

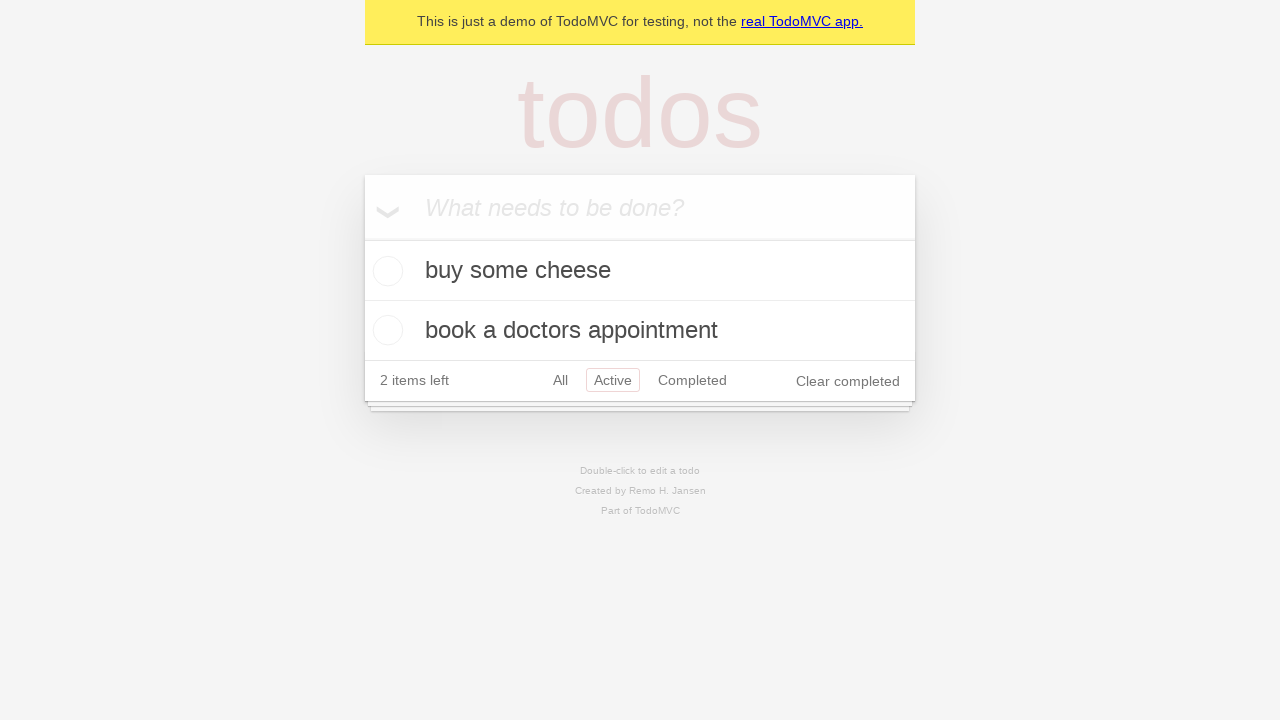